Tests drag and drop functionality on jQuery UI demo page by dragging an element and dropping it onto a target area

Starting URL: https://jqueryui.com/droppable/

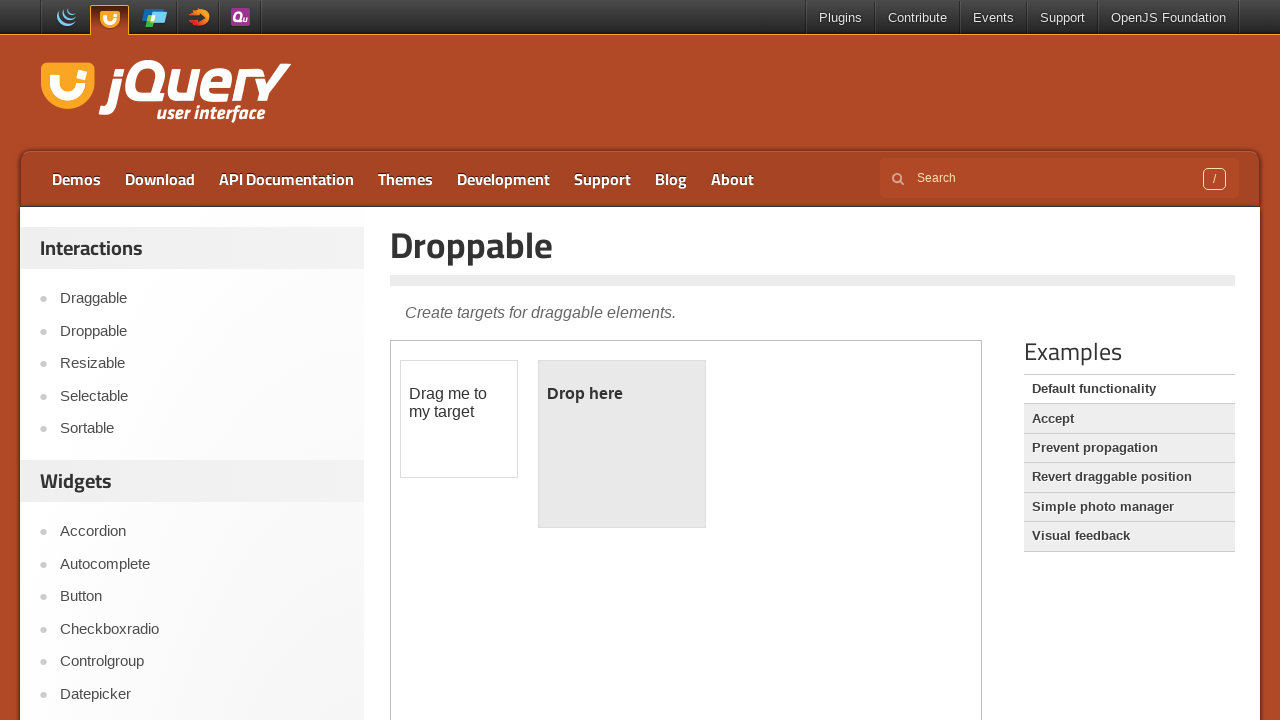

Located the demo iframe
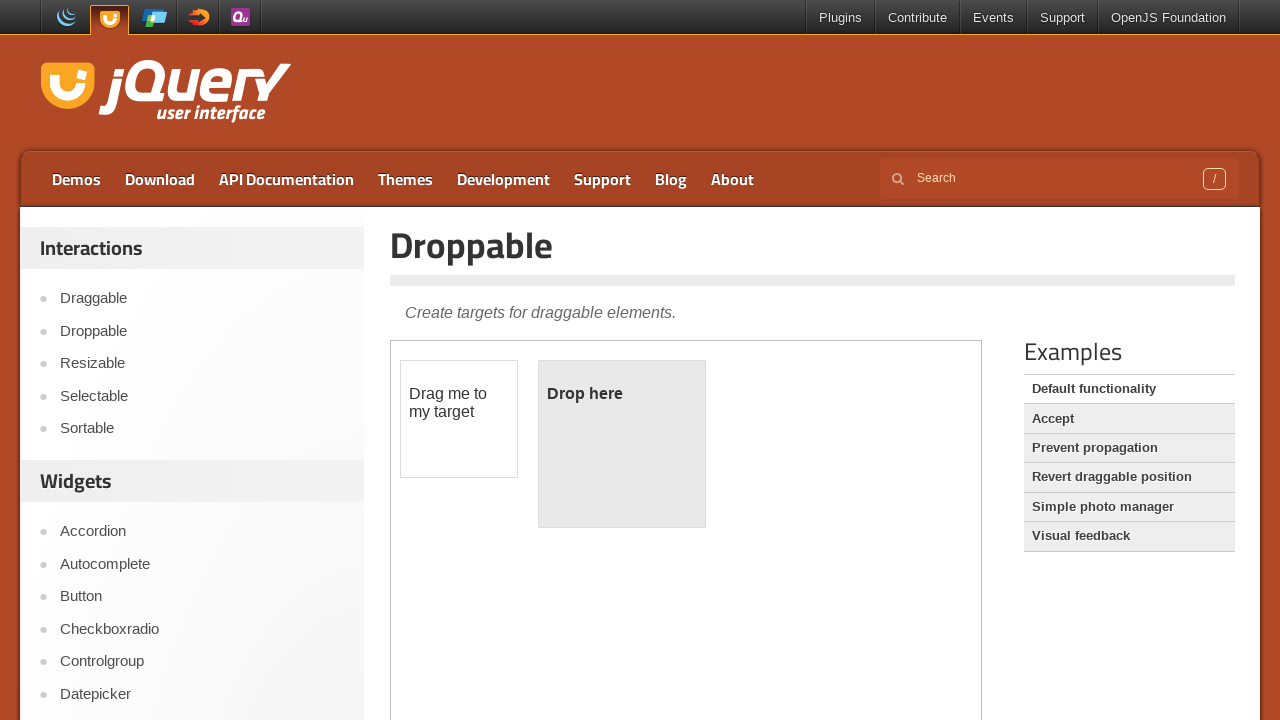

Located the draggable element
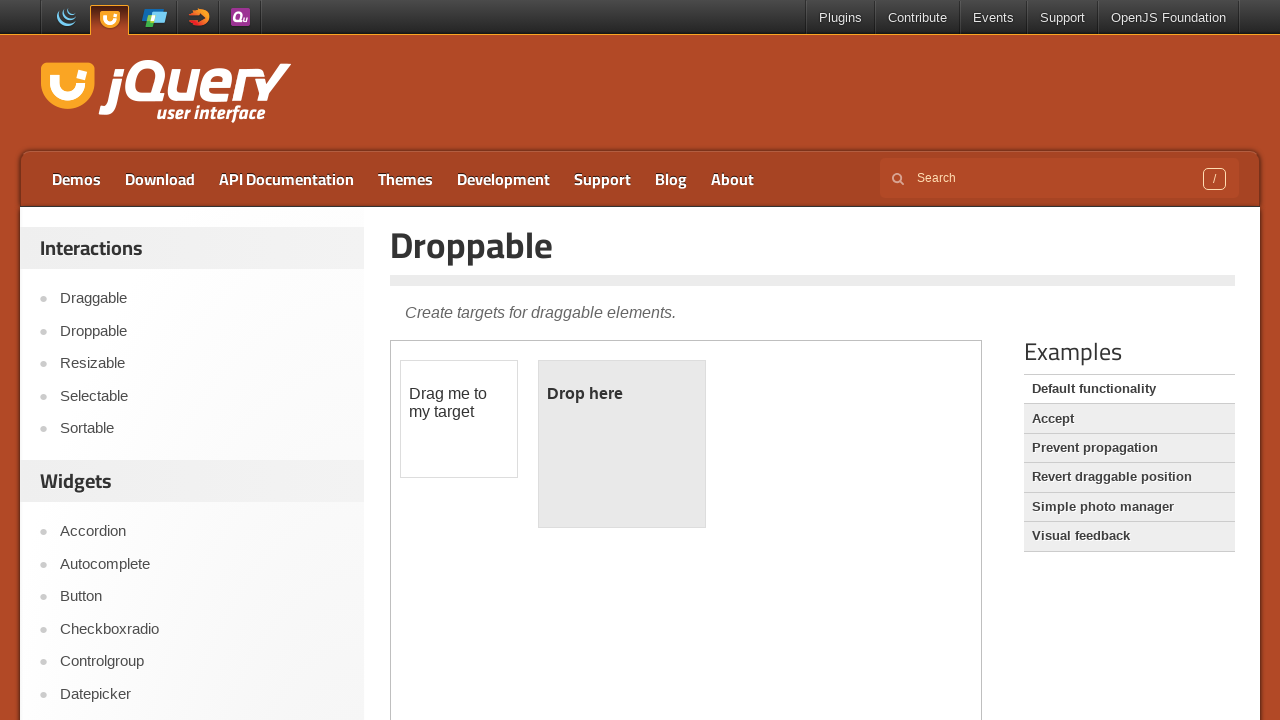

Located the droppable target element
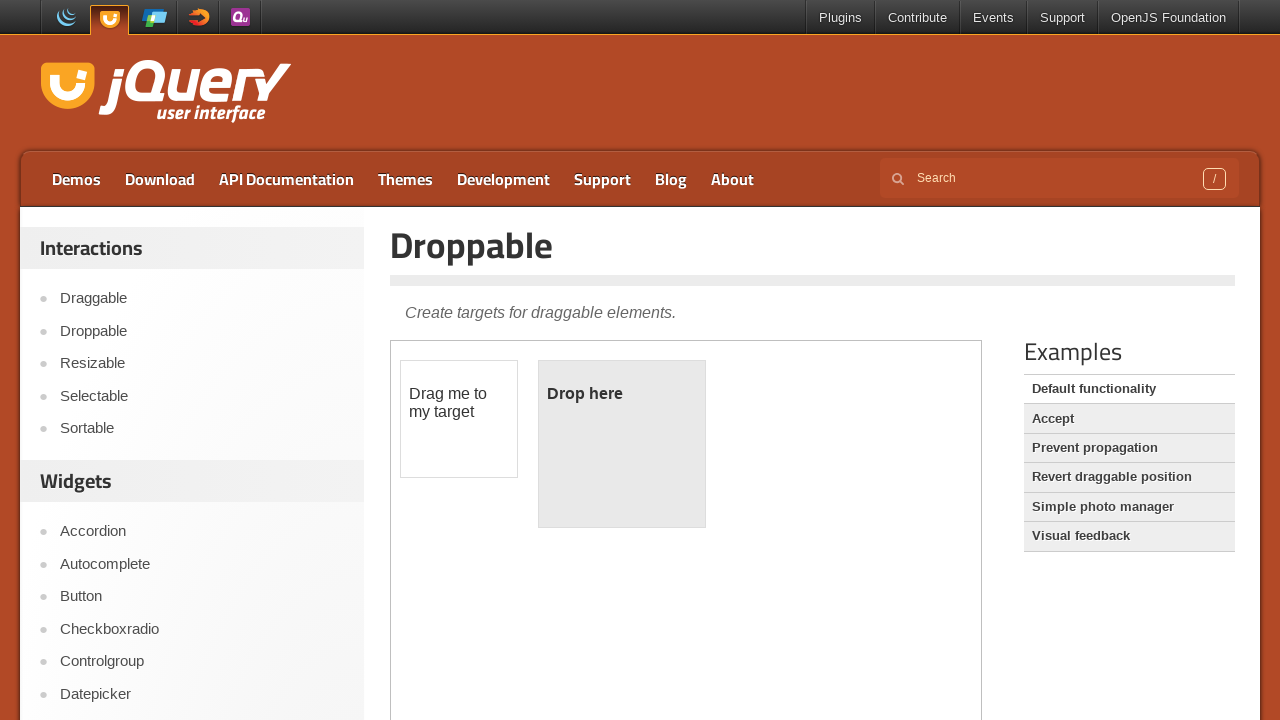

Dragged draggable element onto droppable target at (622, 444)
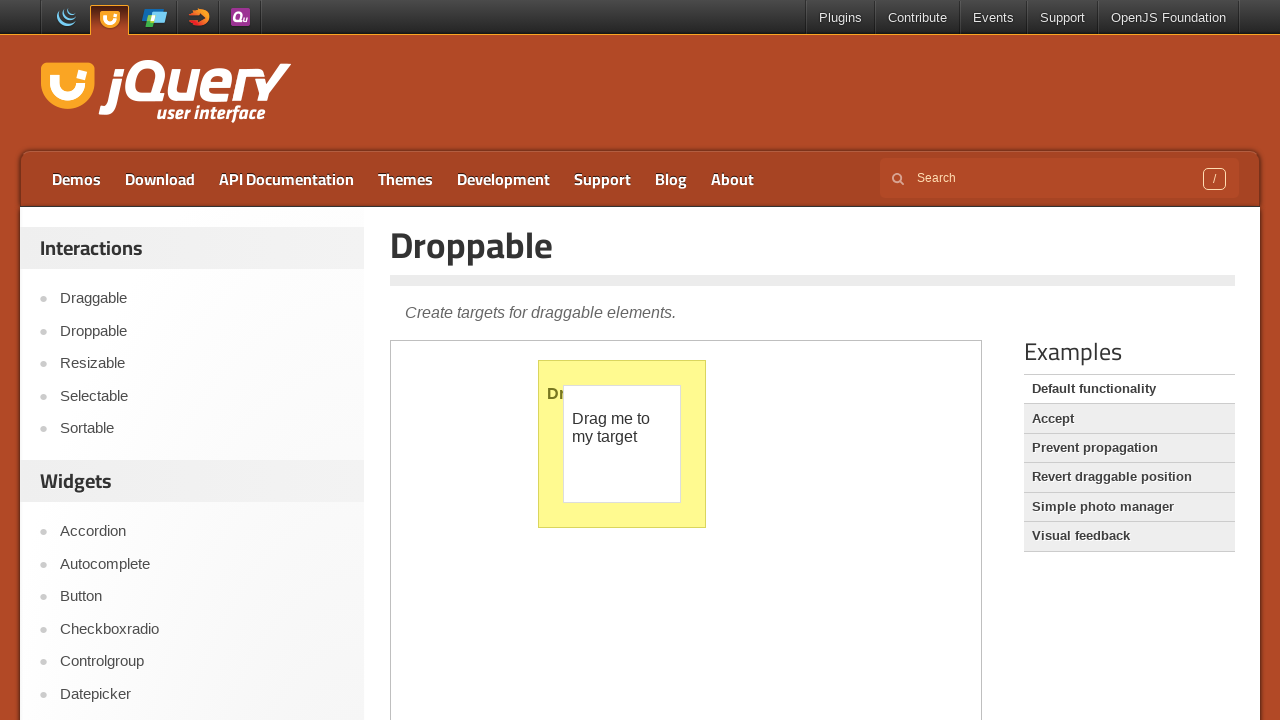

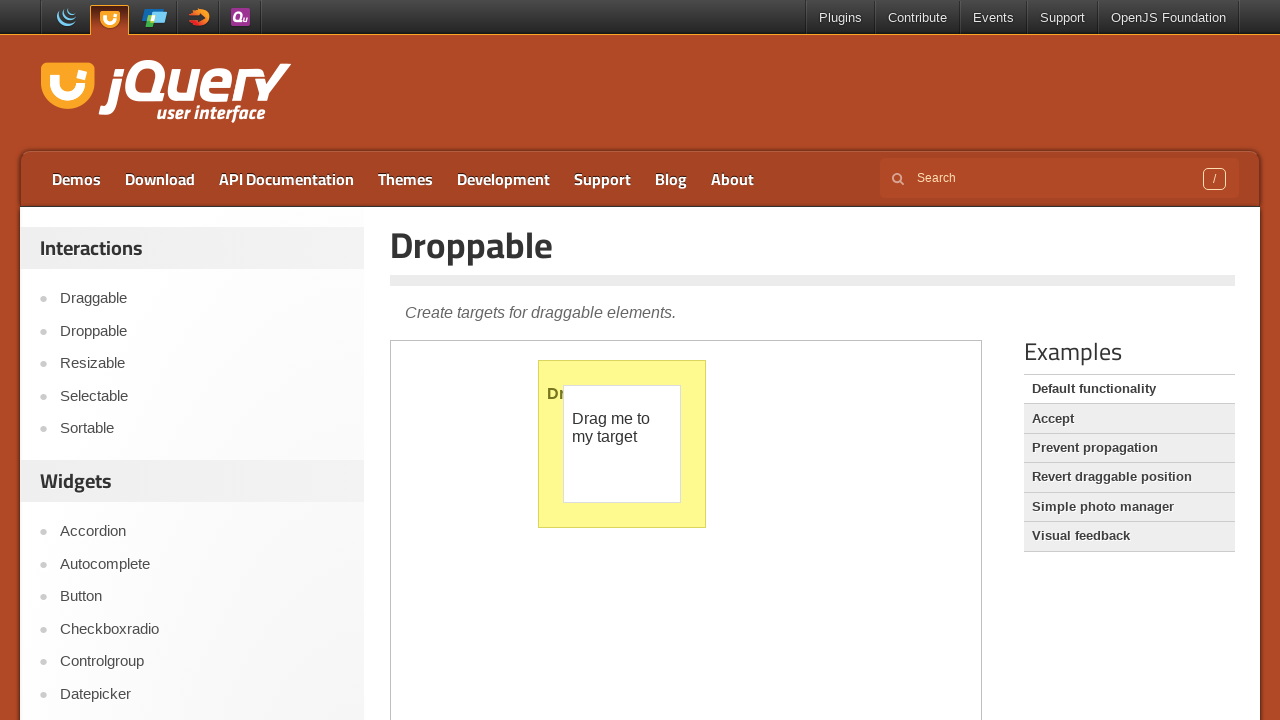